Tests window handling functionality by opening a new window, verifying content in both windows, and switching between them

Starting URL: https://the-internet.herokuapp.com/windows

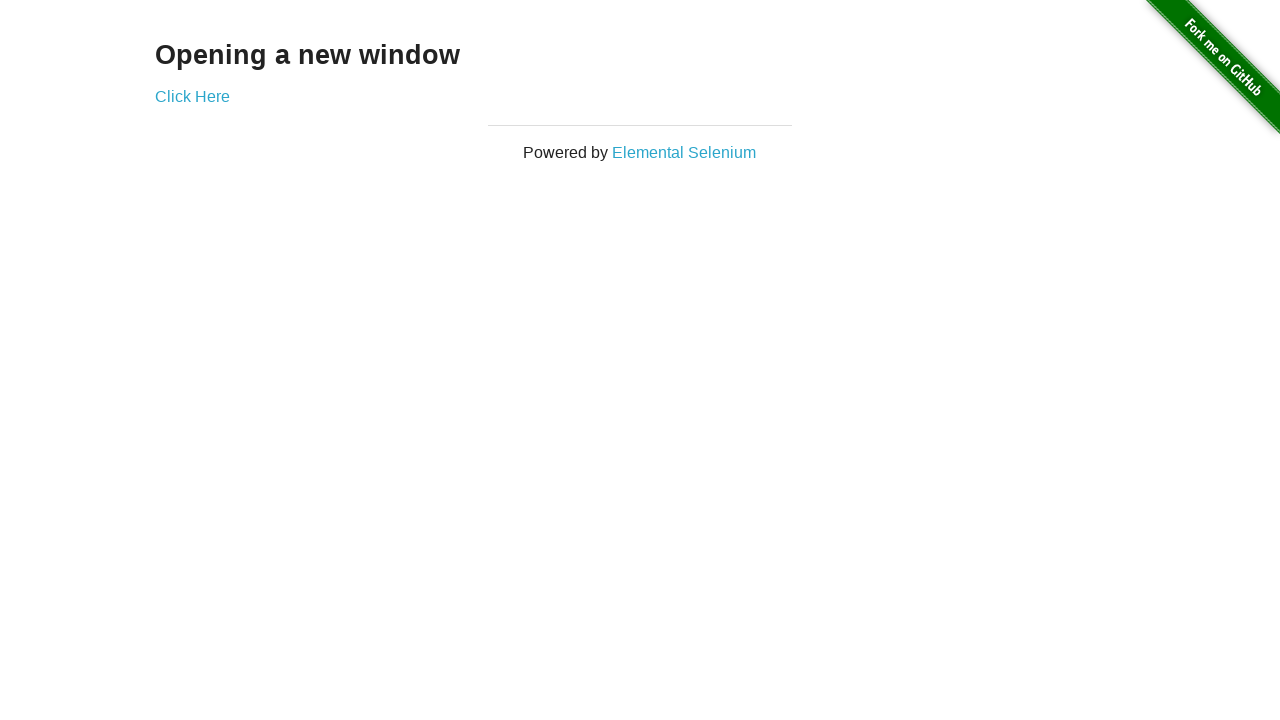

Verified main page heading text is 'Opening a new window'
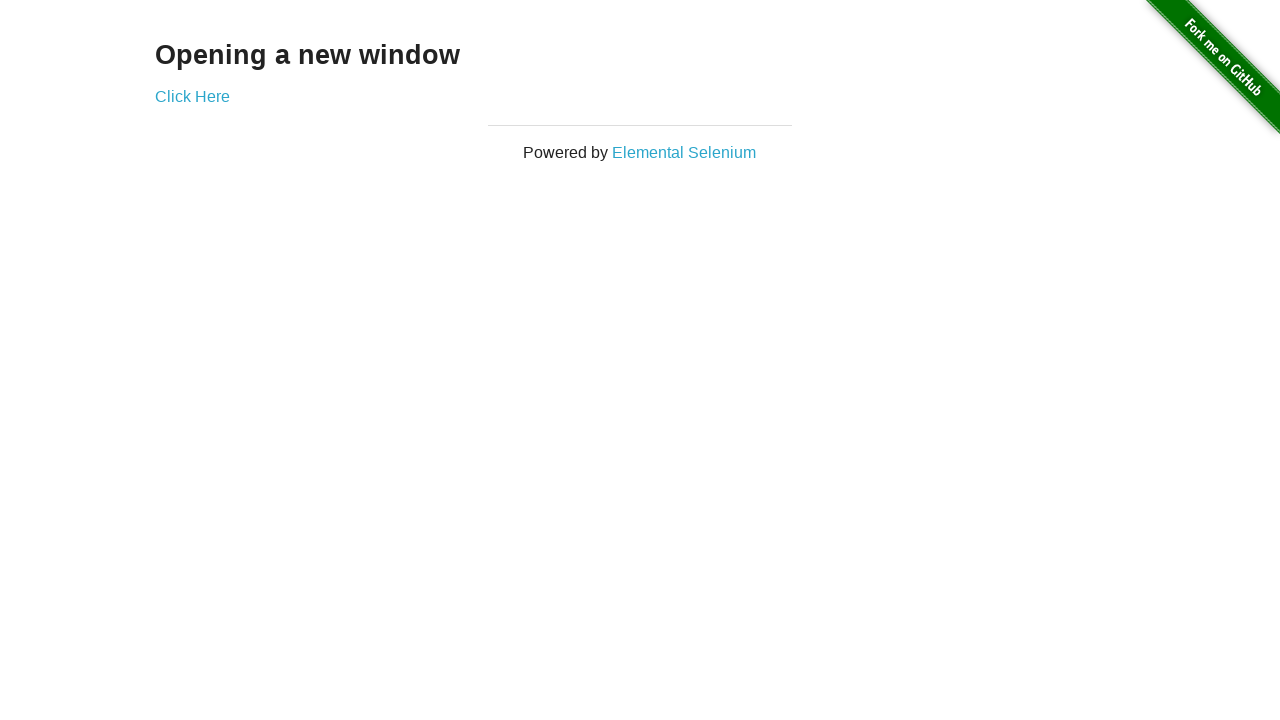

Verified main page title is 'The Internet'
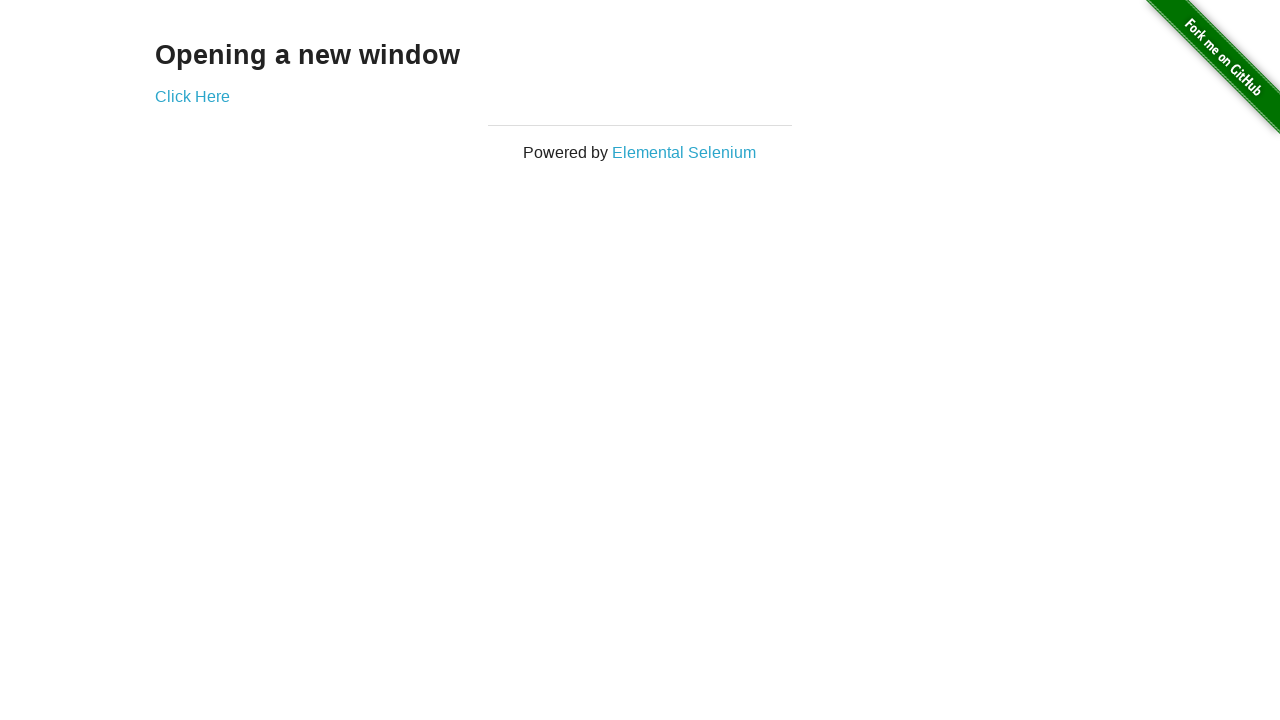

Clicked 'Click Here' link to open new window at (192, 96) on text=Click Here
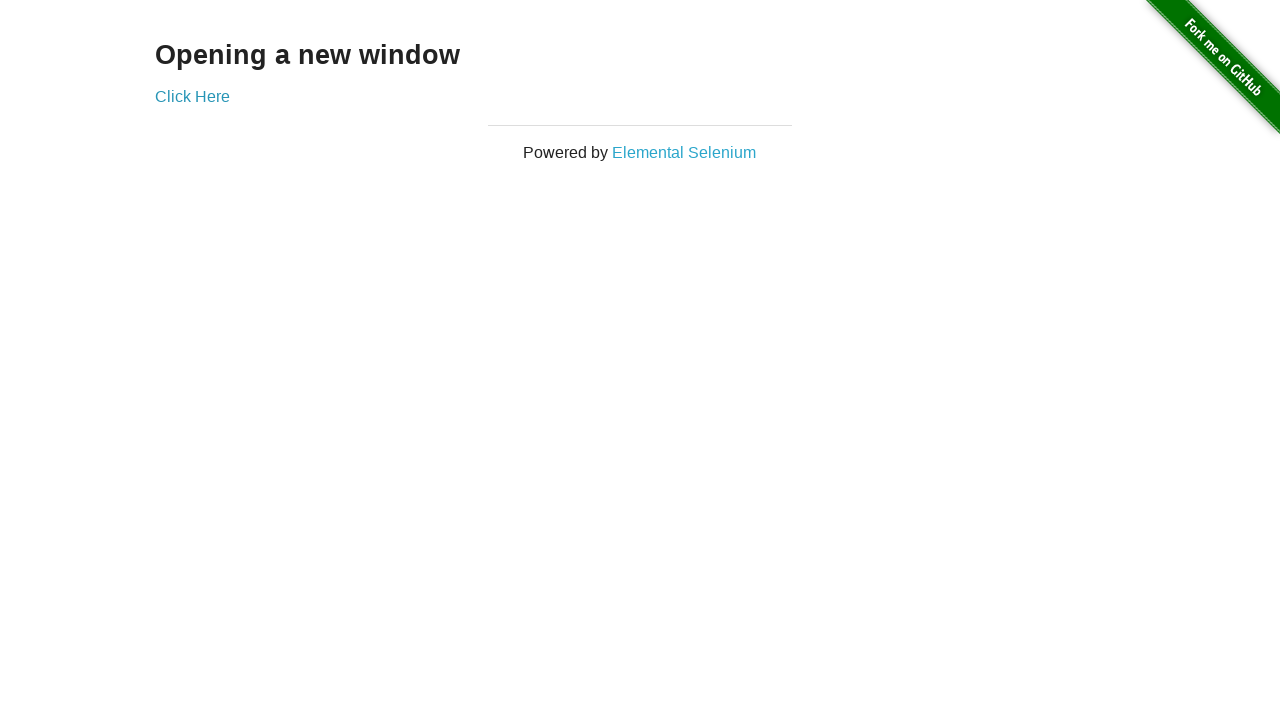

Captured new popup window reference
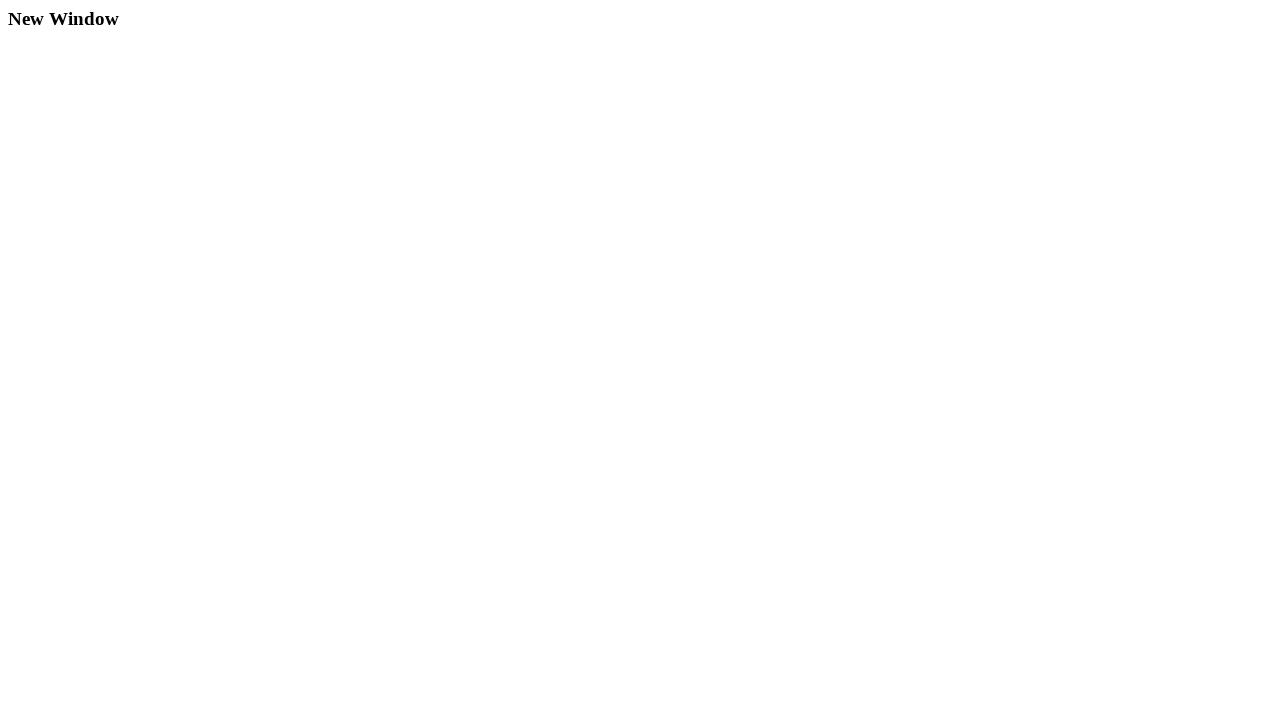

New page finished loading
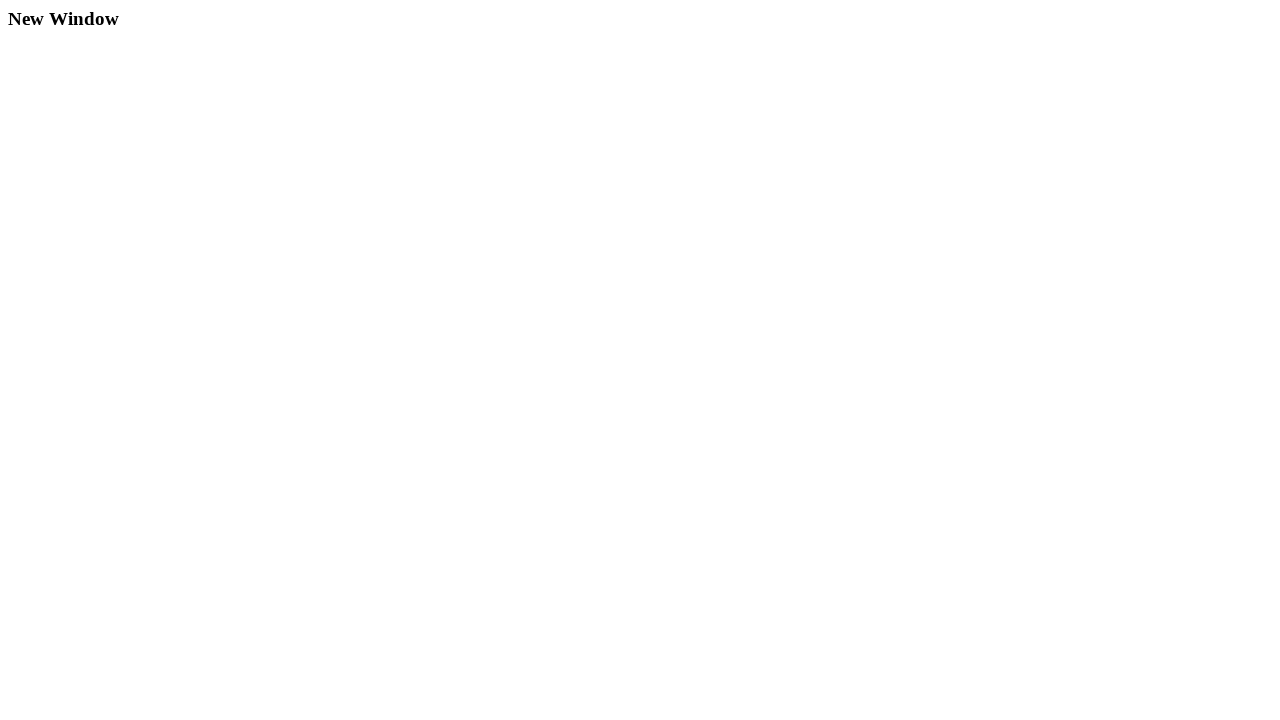

Verified new window title is 'New Window'
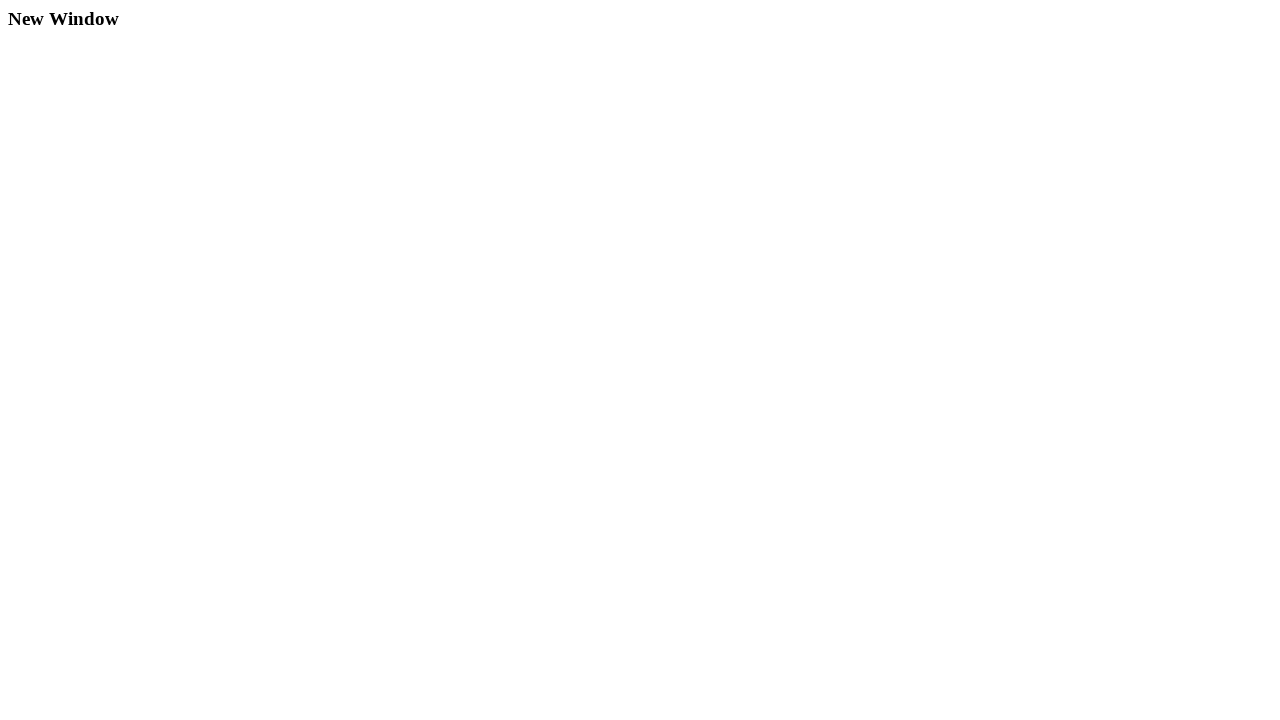

Verified new window heading text is 'New Window'
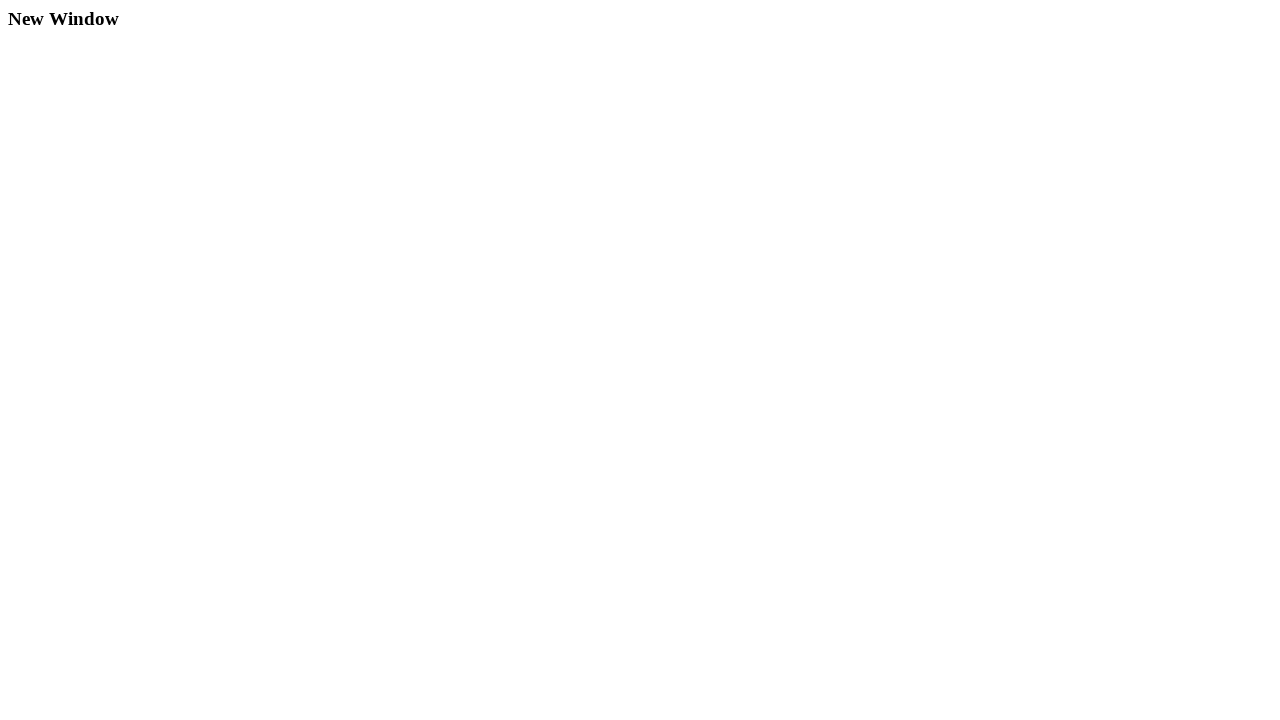

Switched back to main window and verified title is 'The Internet'
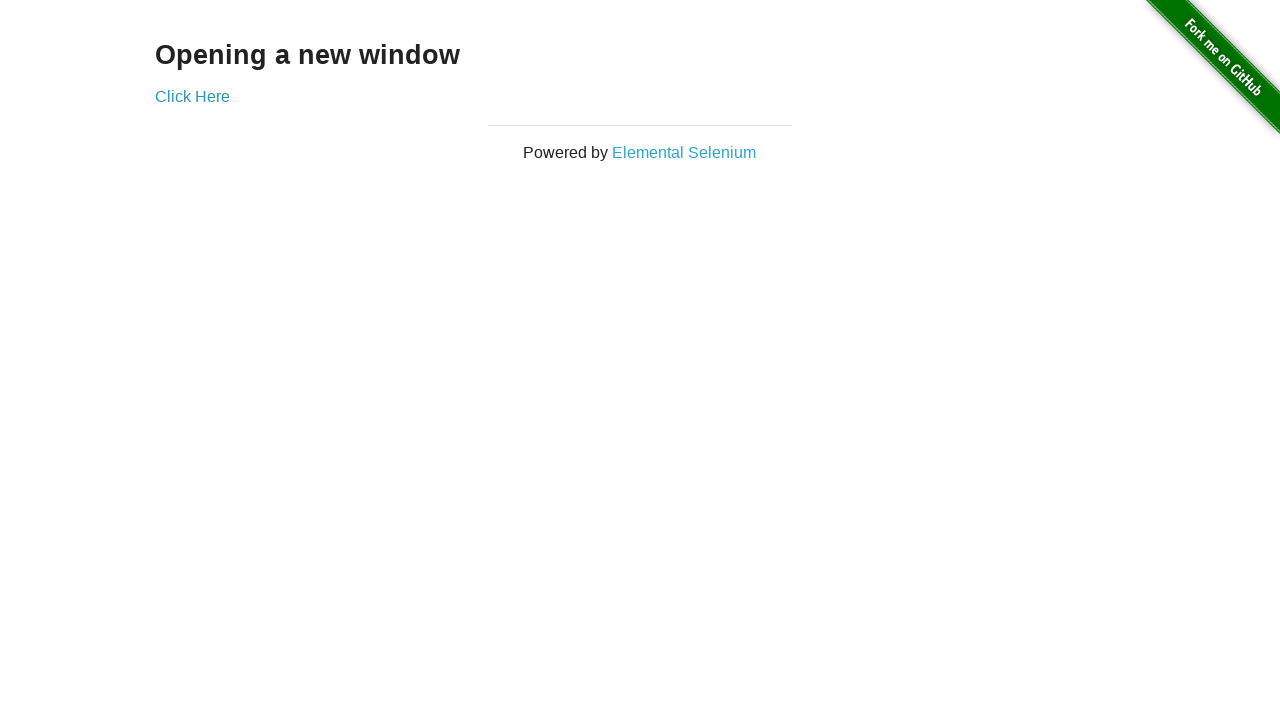

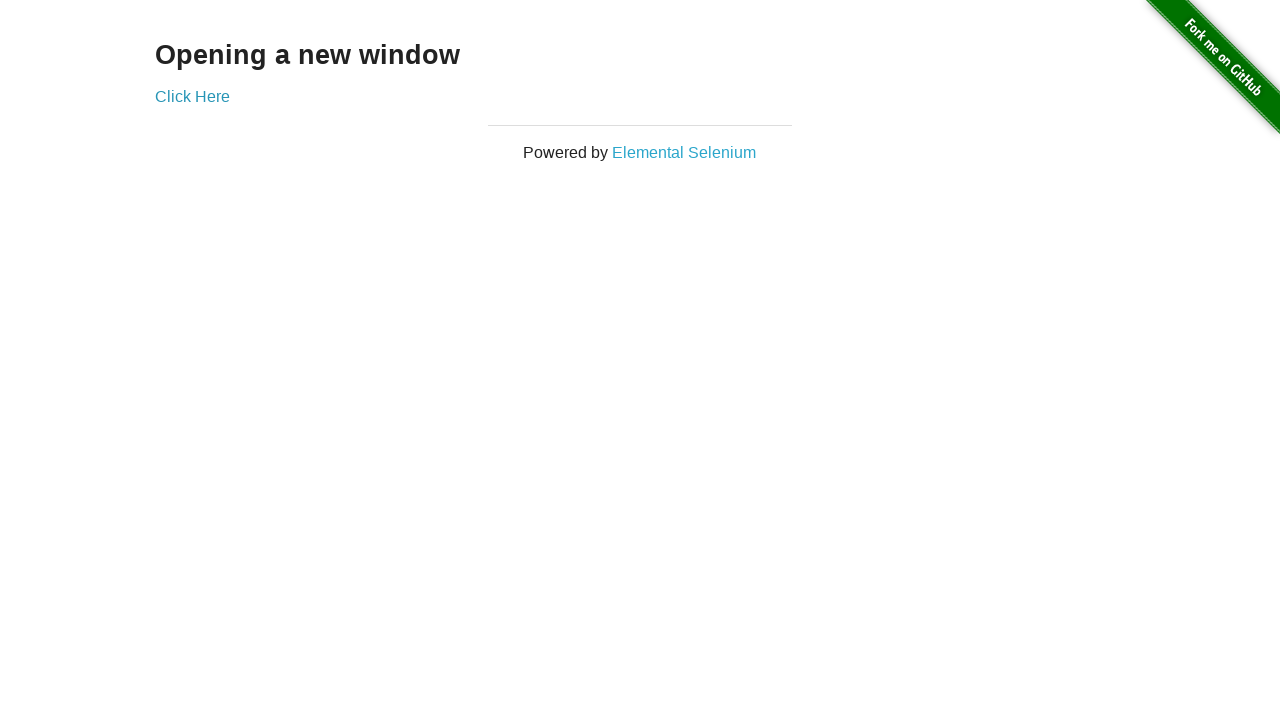